Tests file upload functionality by uploading a file through an input element

Starting URL: https://demoqa.com/upload-download

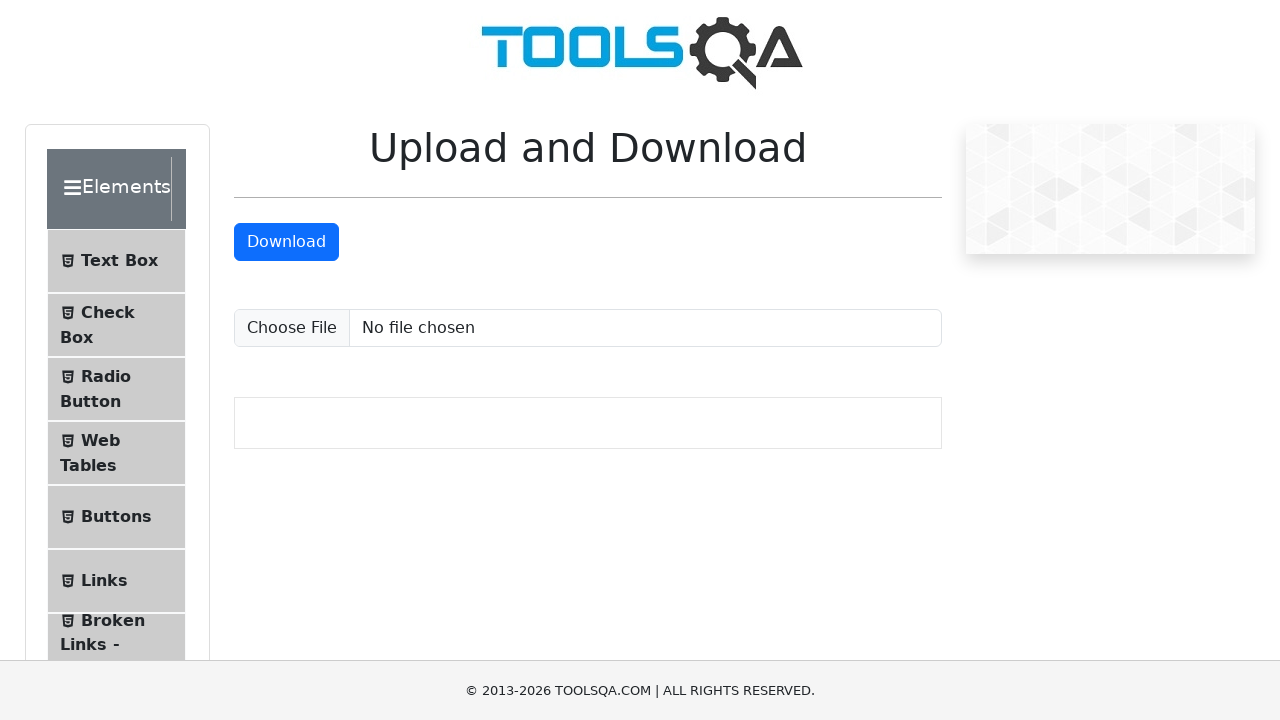

Created temporary test file with content
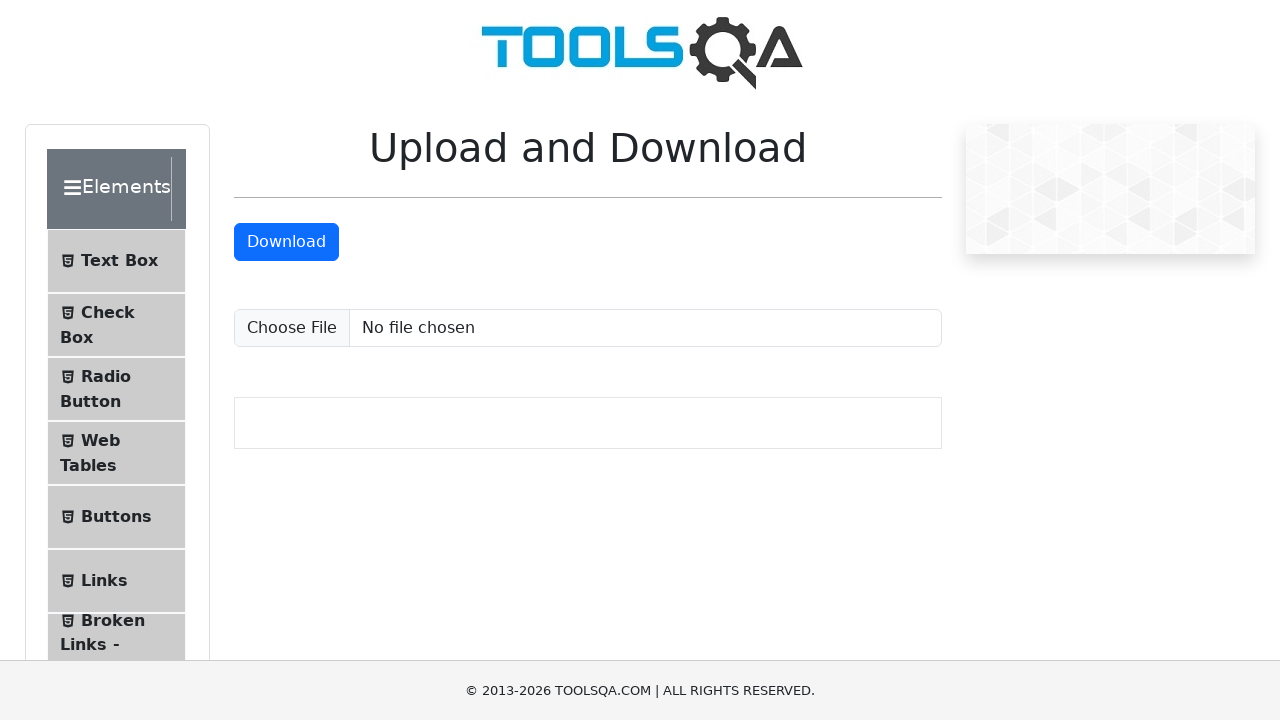

Uploaded test file through input element
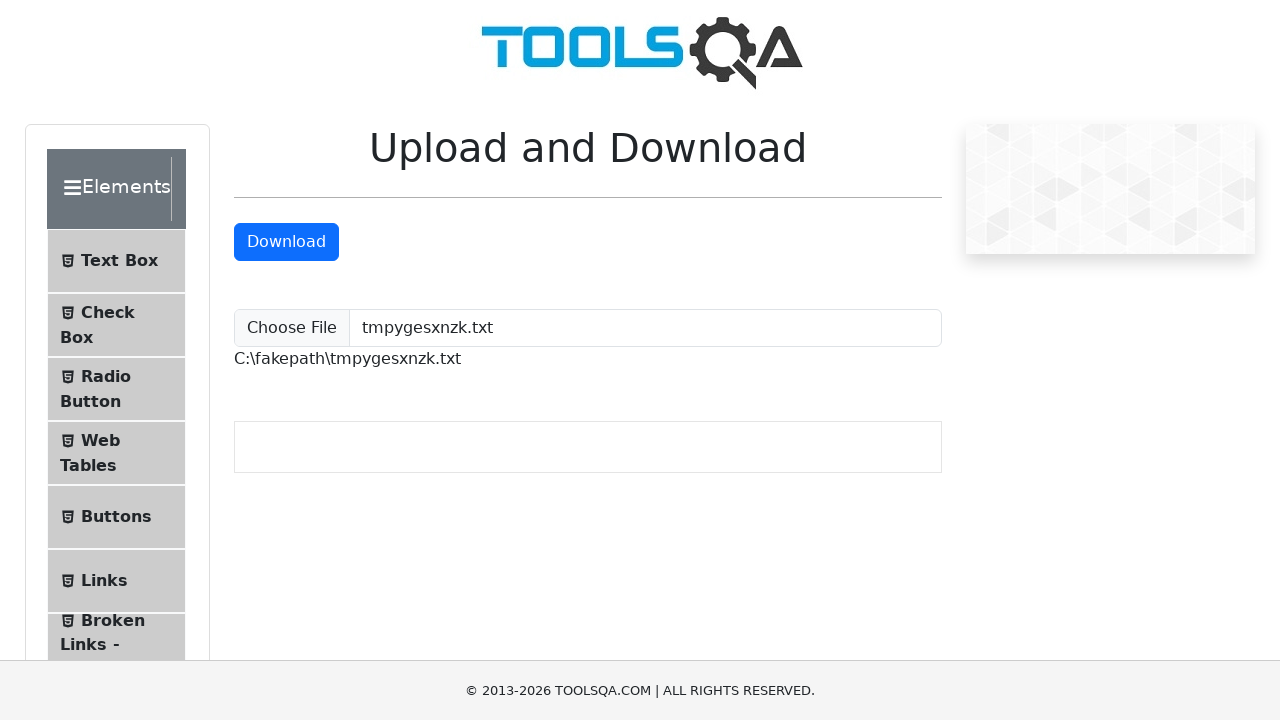

Cleaned up temporary test file
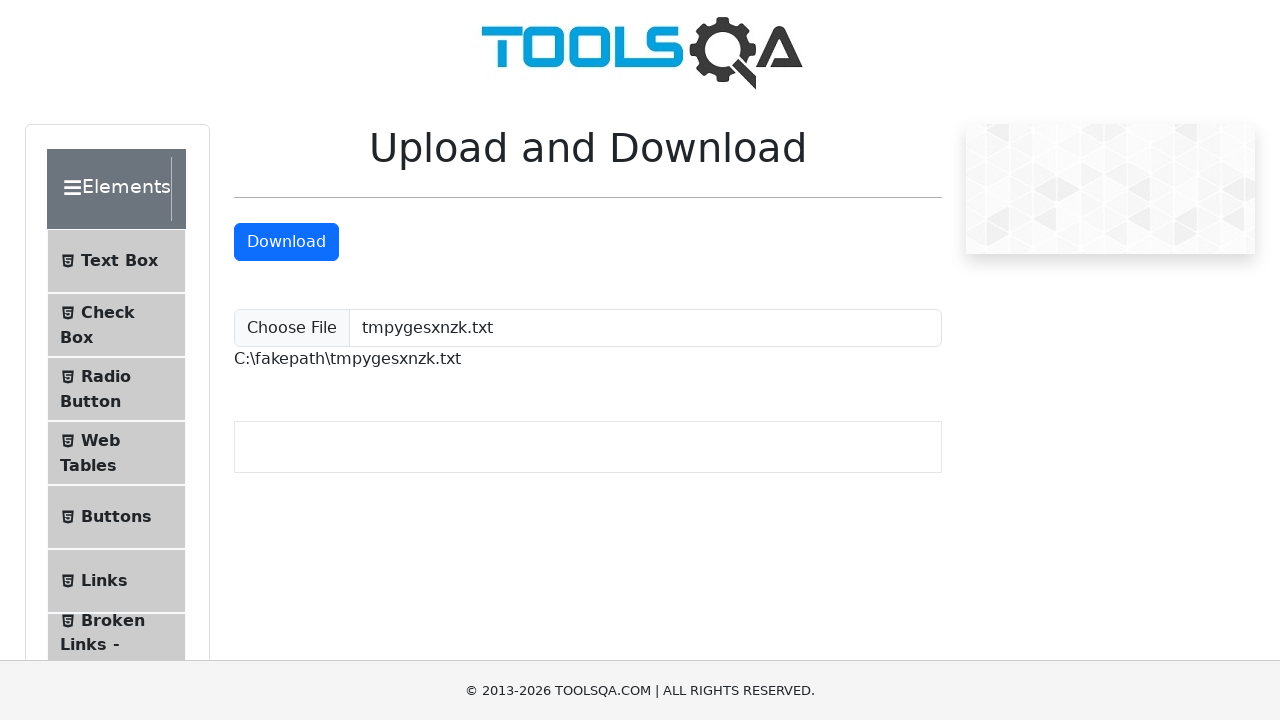

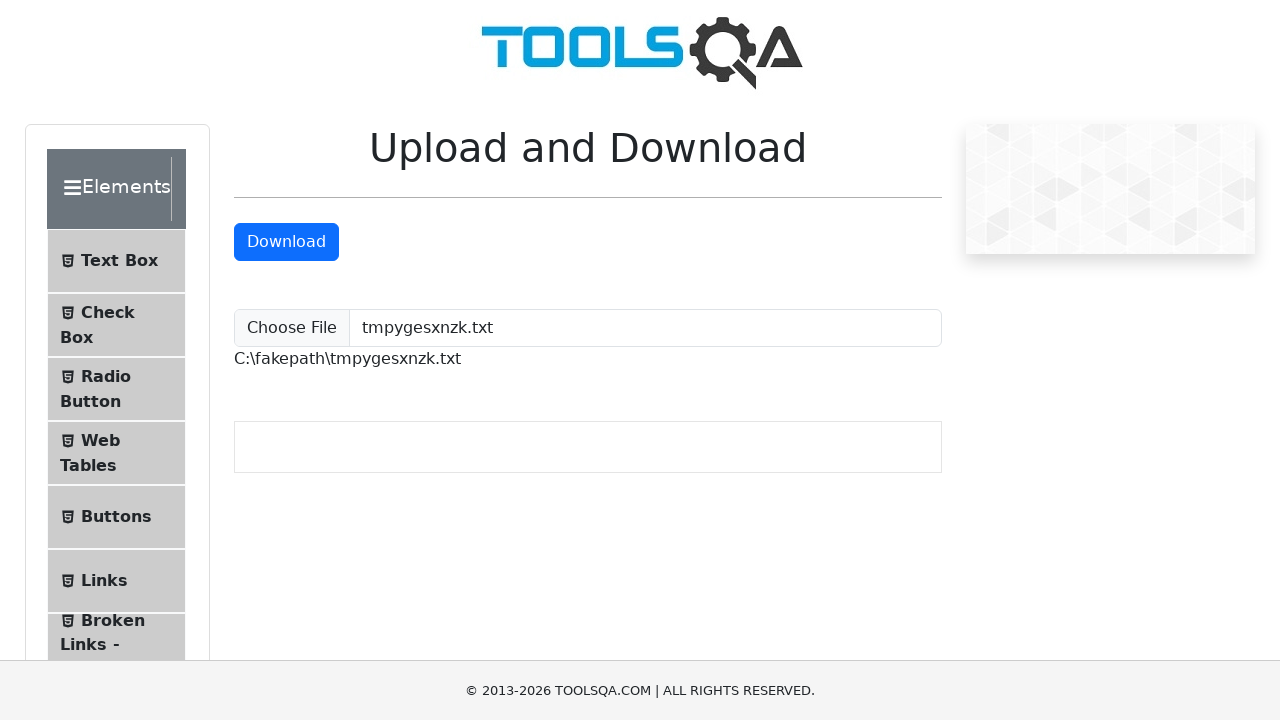